Tests single checkbox and radio button selection, verifying selection states and that checkboxes can be unchecked while radio buttons cannot

Starting URL: https://automationfc.github.io/multiple-fields/

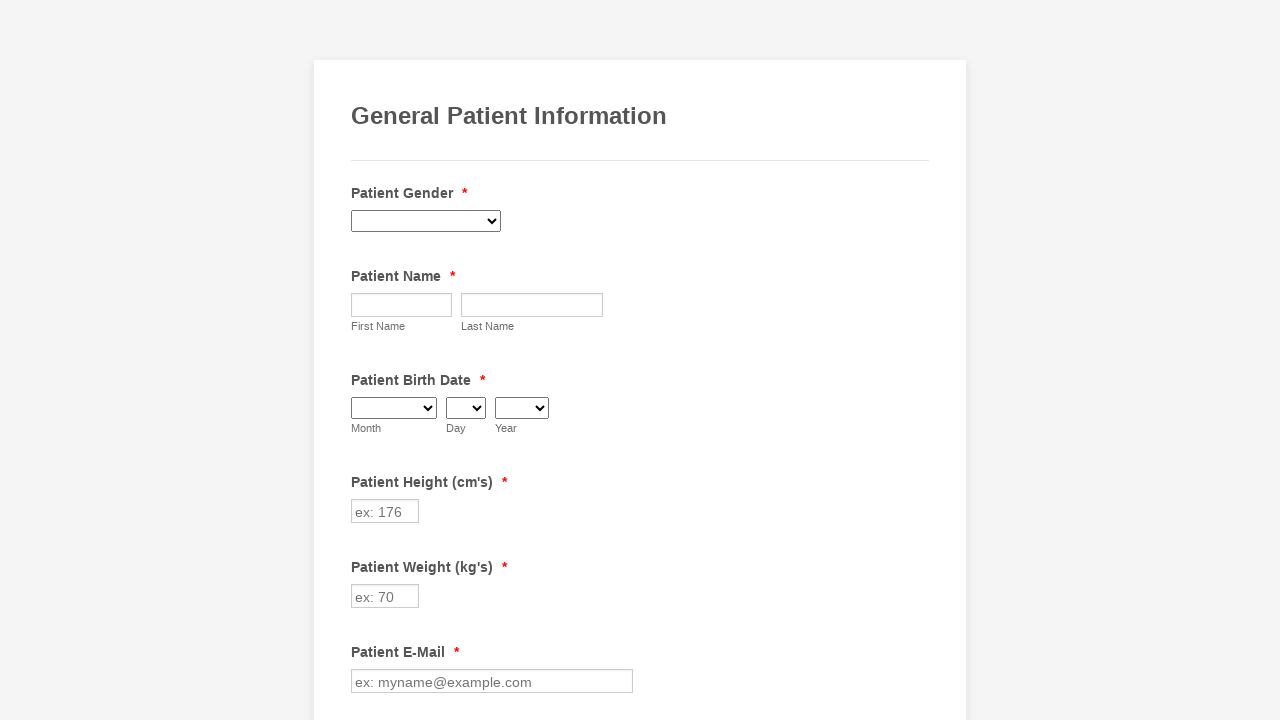

Clicked checkbox for Rheumatic Fever to select it at (362, 360) on xpath=//label[contains(text(),'Rheumatic Fever')]/preceding-sibling::input
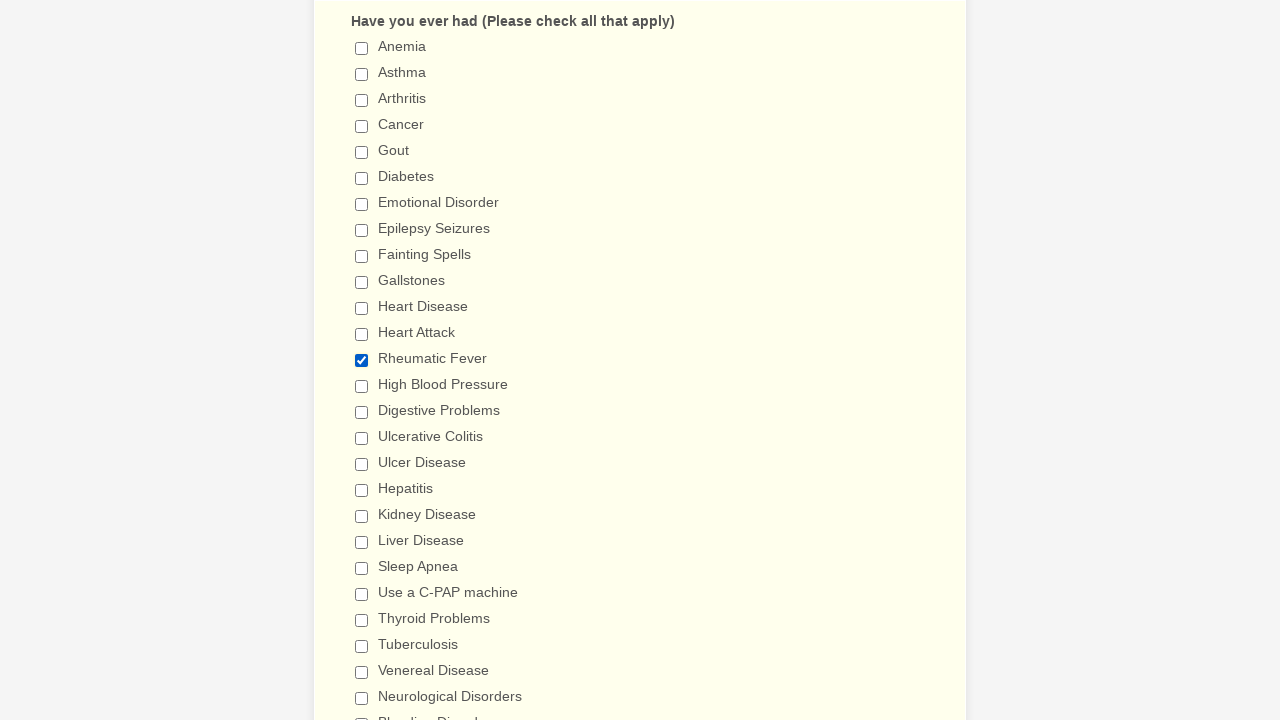

Clicked radio button for "I don't drink" to select it at (362, 361) on xpath=//label[contains(text(),"I don't drink")]/preceding-sibling::input
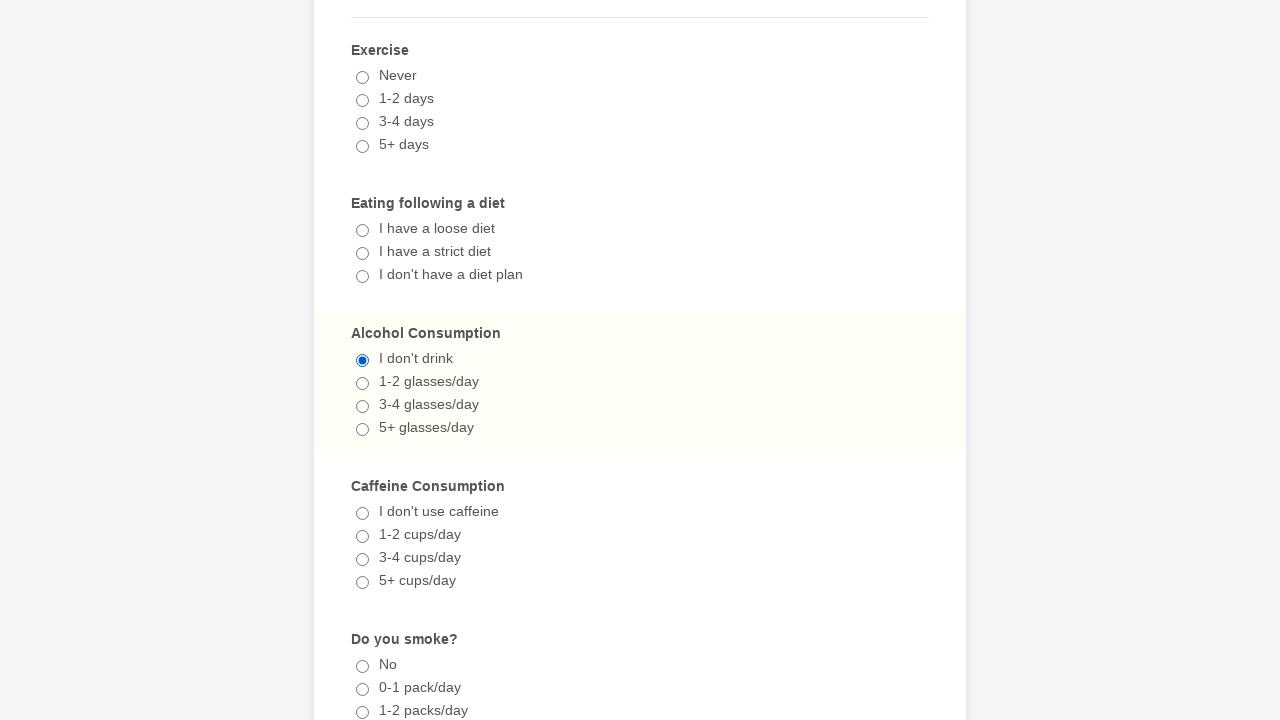

Clicked checkbox for Rheumatic Fever to uncheck it at (362, 360) on xpath=//label[contains(text(),'Rheumatic Fever')]/preceding-sibling::input
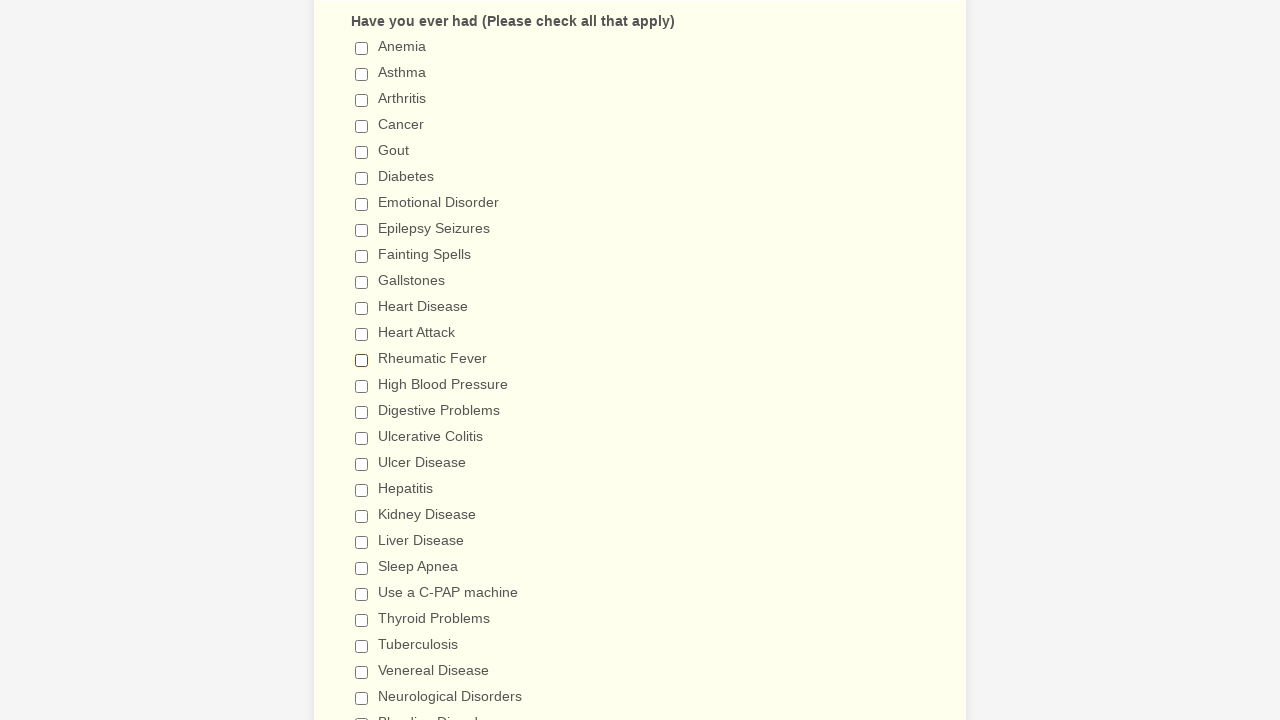

Clicked radio button for "I don't drink" again (remains selected as radio buttons cannot be unchecked) at (362, 361) on xpath=//label[contains(text(),"I don't drink")]/preceding-sibling::input
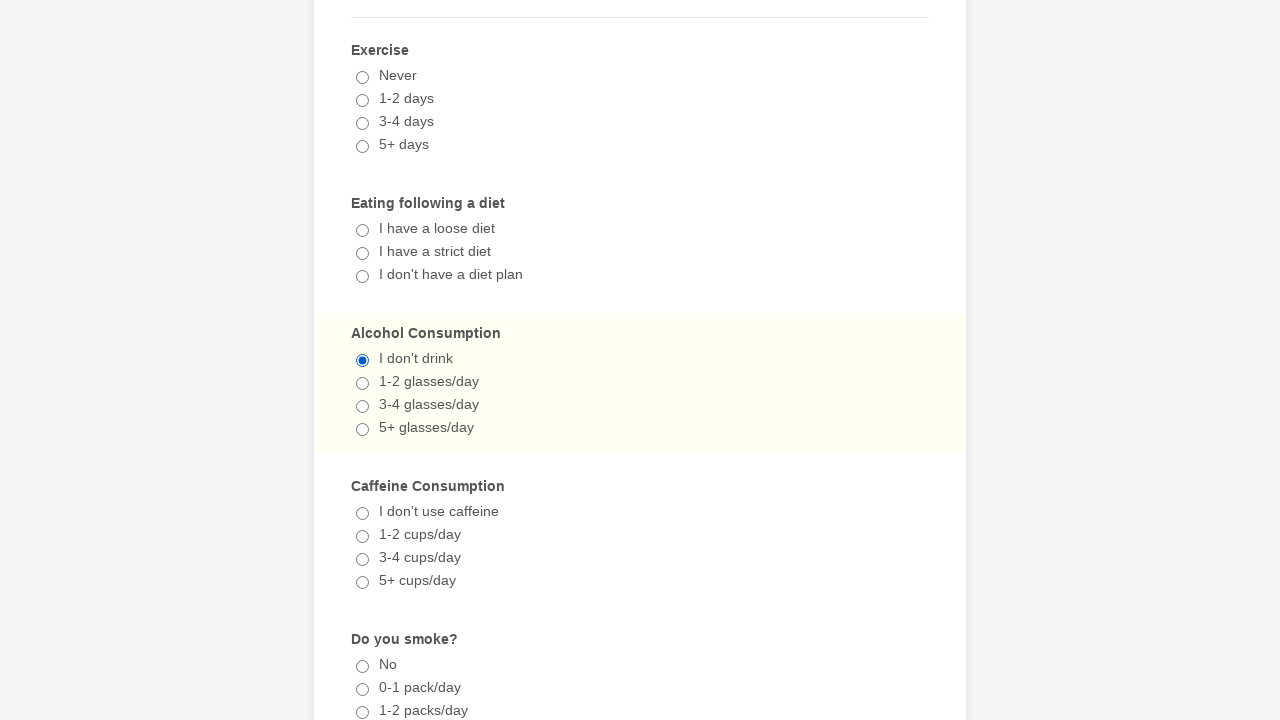

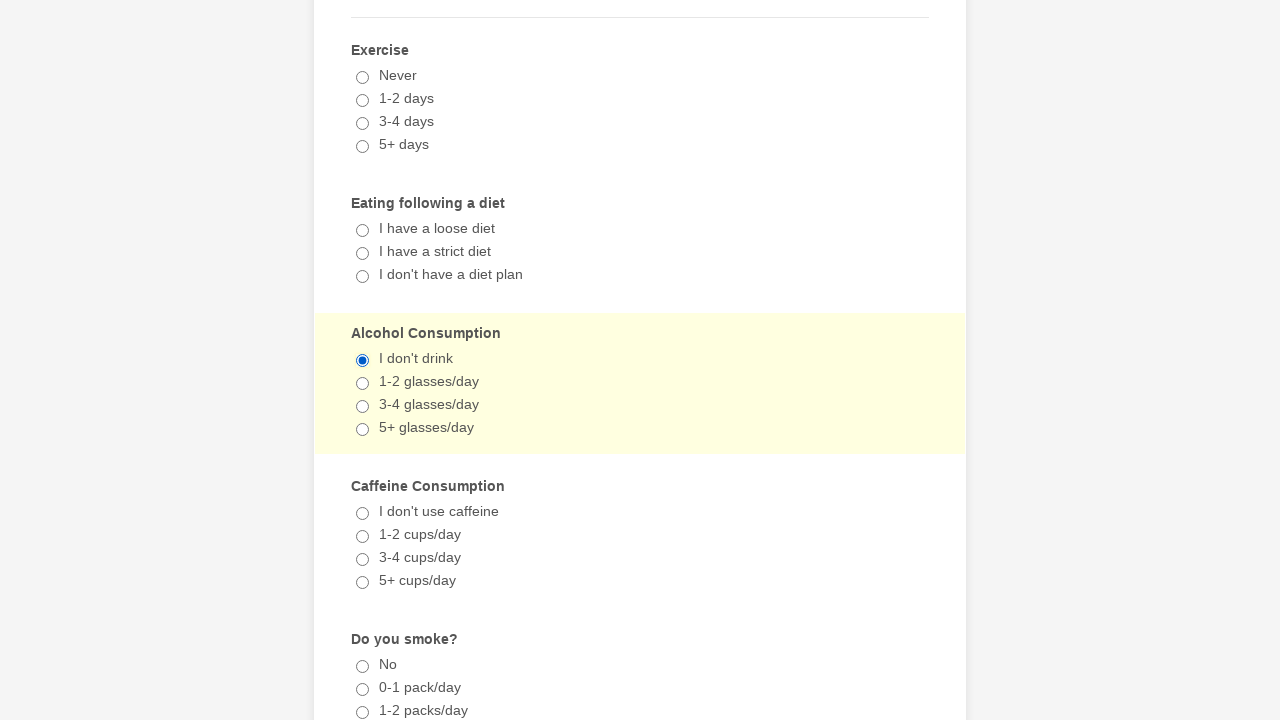